Tests that clicking the Due column header sorts the table data in ascending order by verifying the due values are sorted from lowest to highest

Starting URL: http://the-internet.herokuapp.com/tables

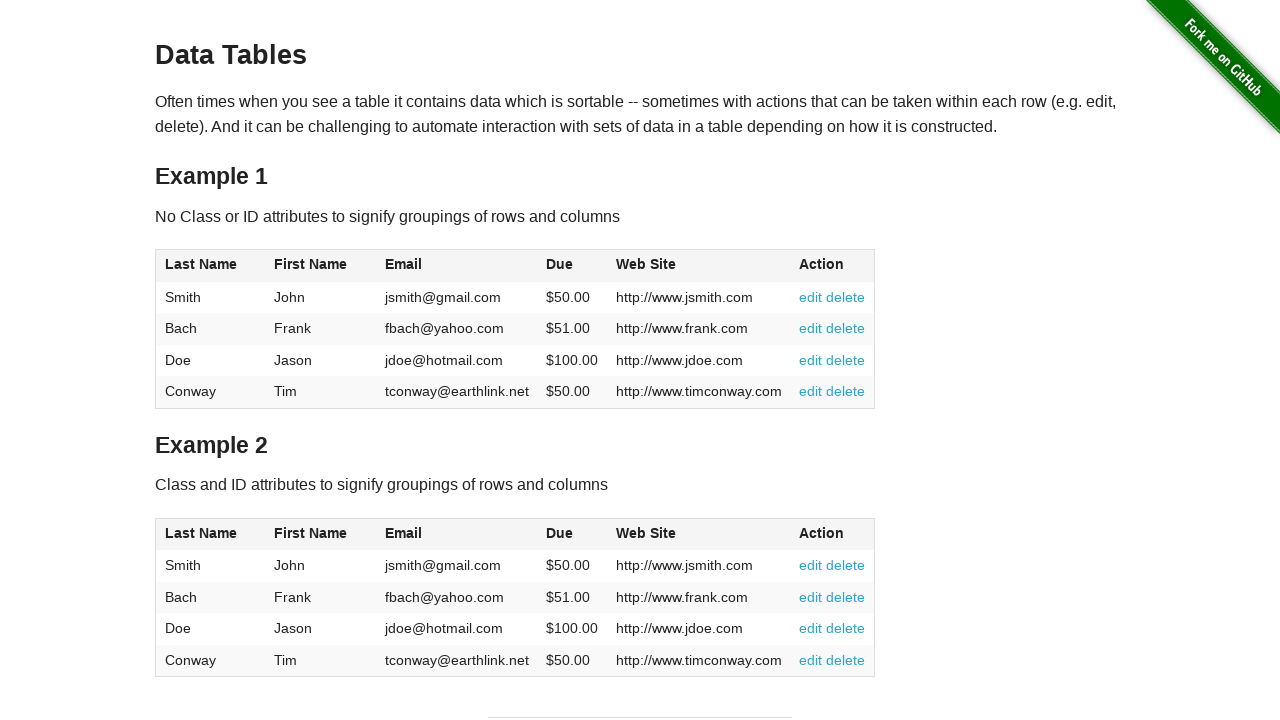

Clicked Due column header to sort ascending at (572, 266) on #table1 thead tr th:nth-of-type(4)
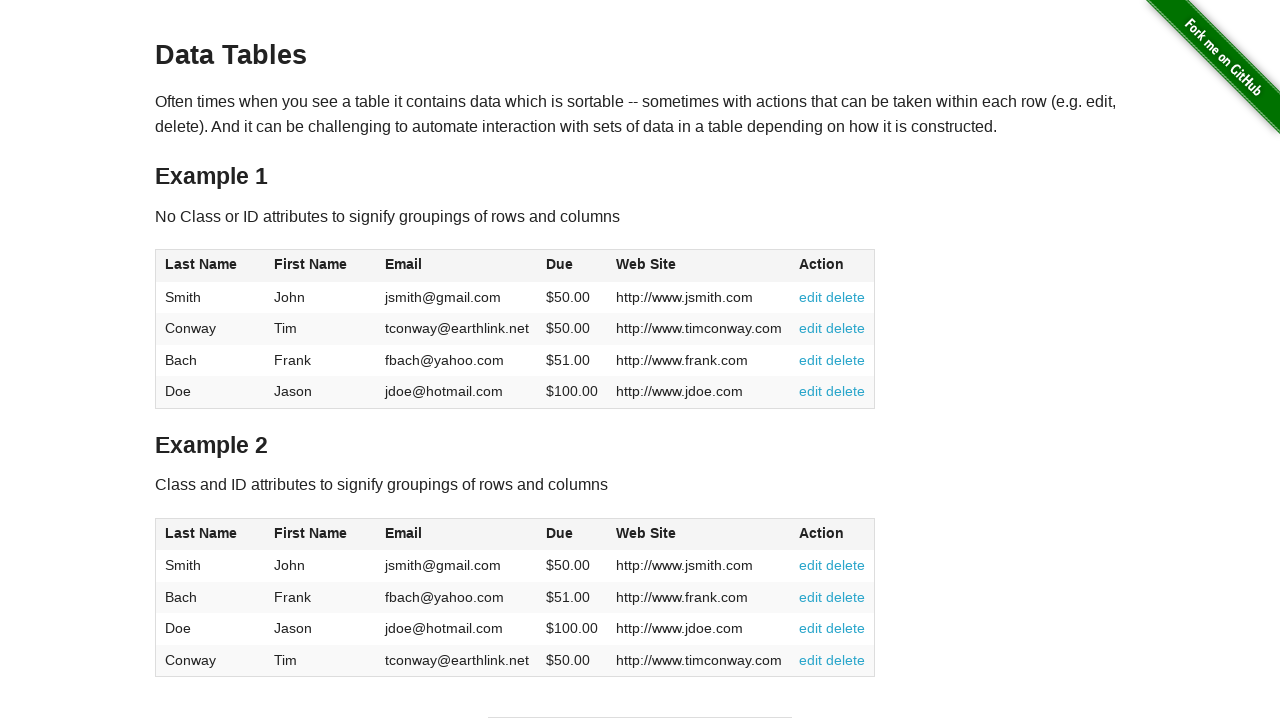

Waited for table body to load after sorting
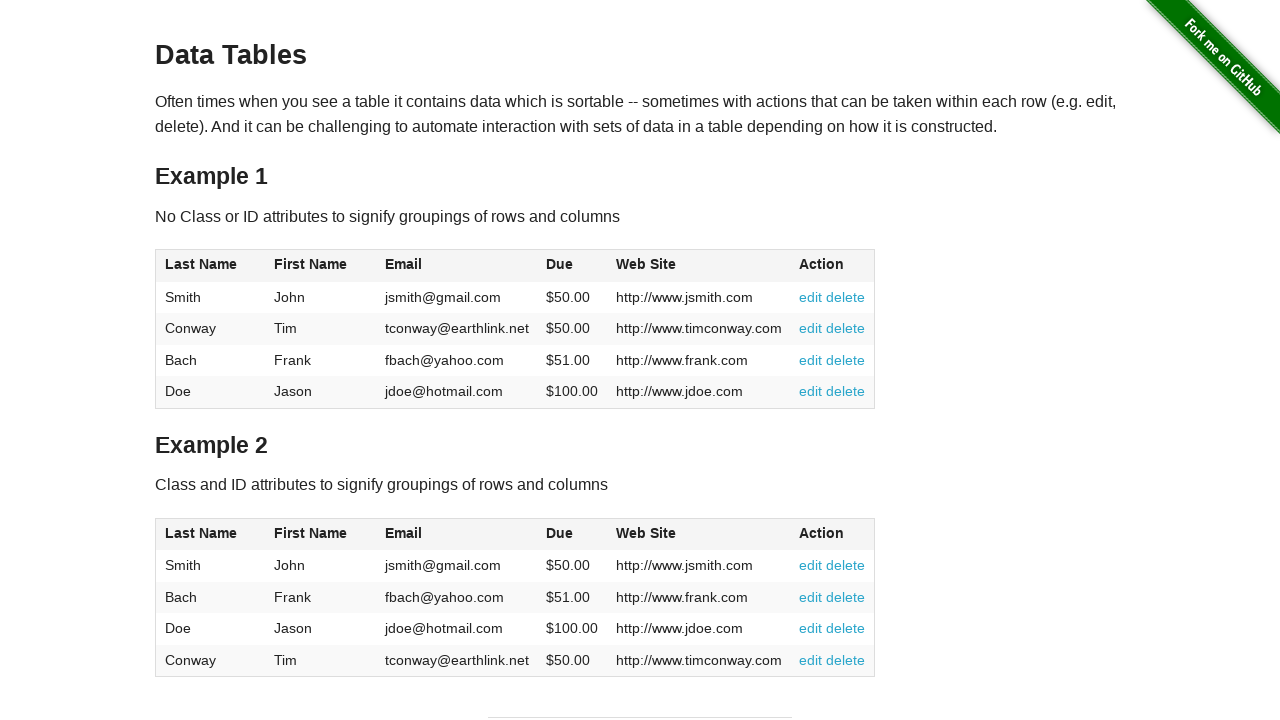

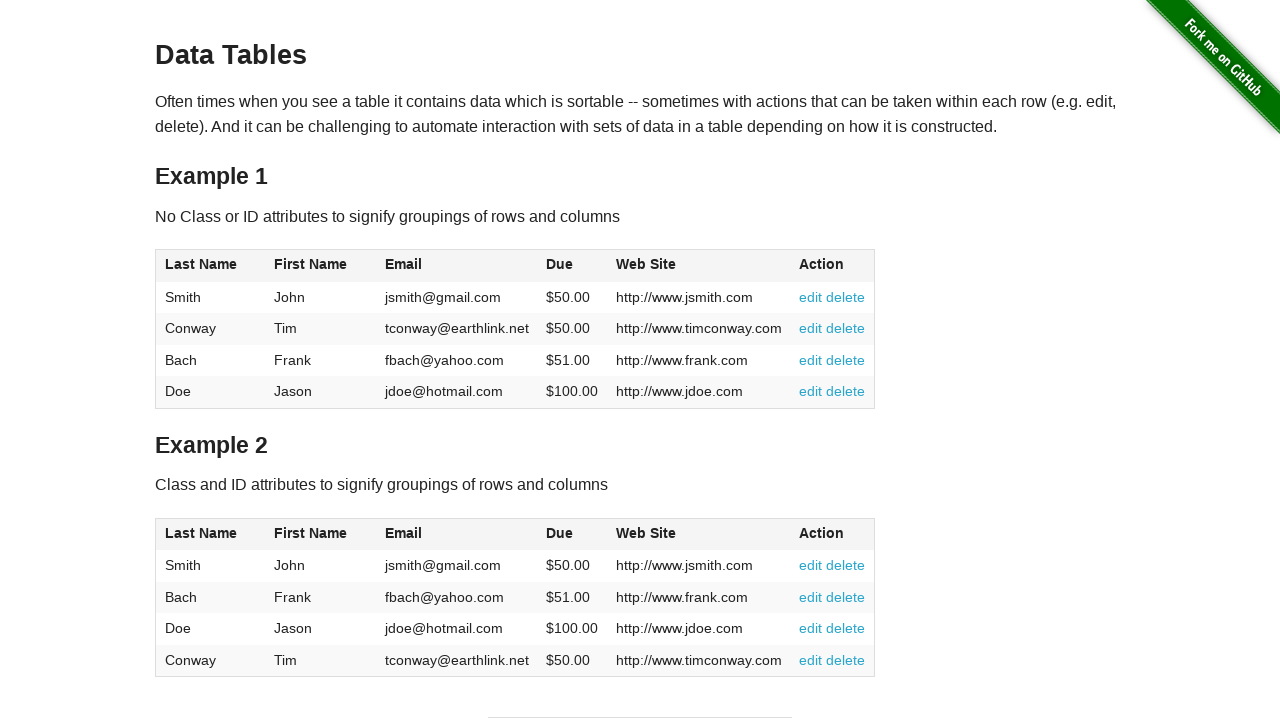